Tests the jQuery UI Slider widget by navigating to the Slider demo page, switching to the iframe, and performing multiple drag operations on the slider element to move it in different directions.

Starting URL: https://jqueryui.com/

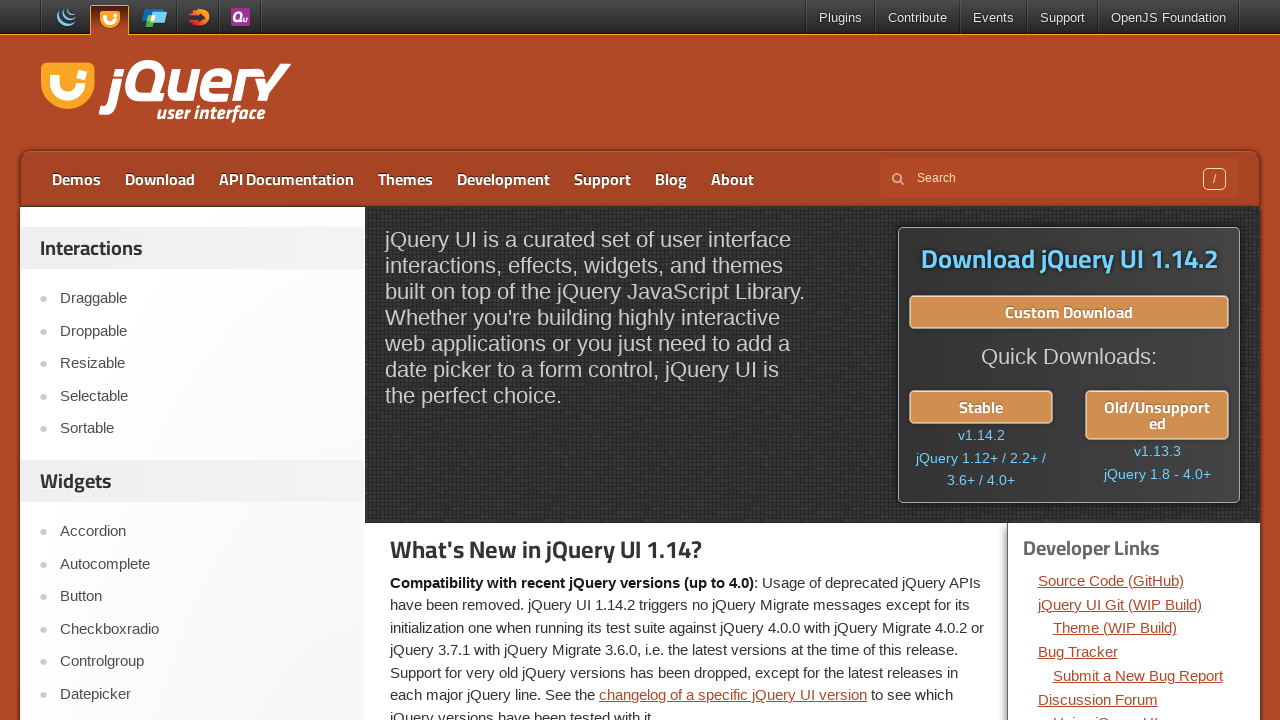

Clicked on Slider link in navigation at (202, 361) on xpath=//a[text()='Slider']
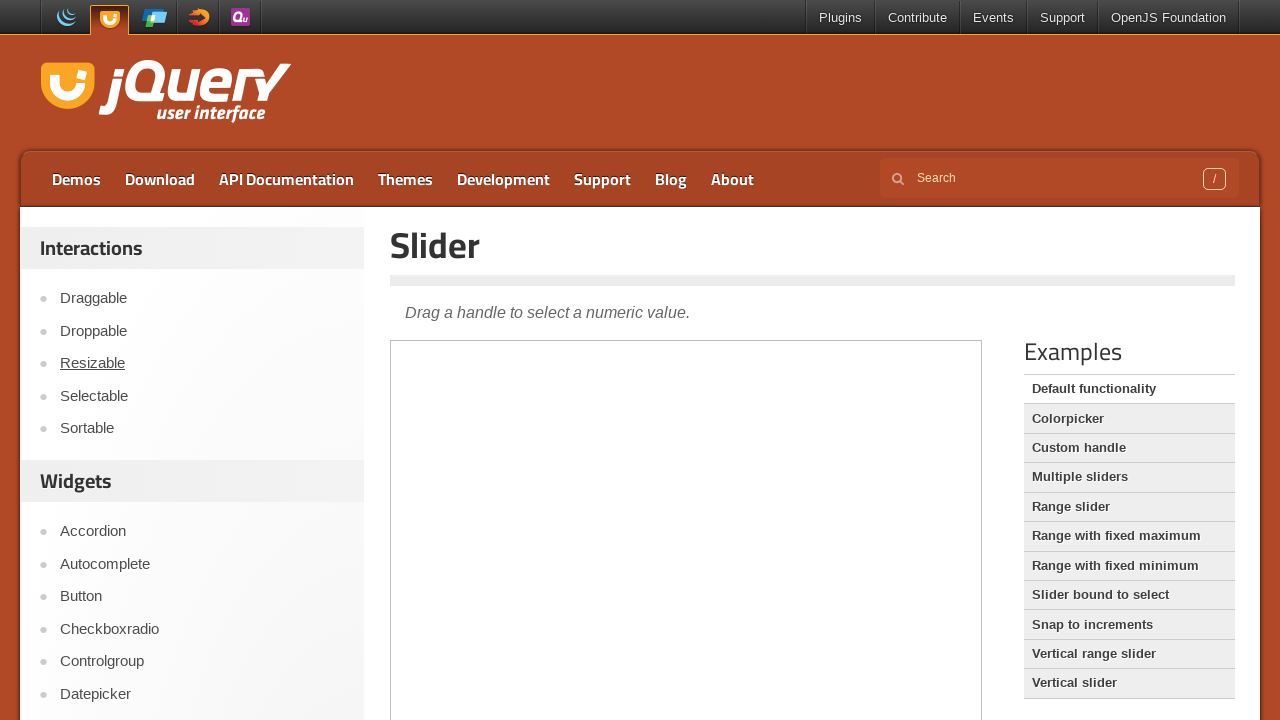

Selected demo iframe
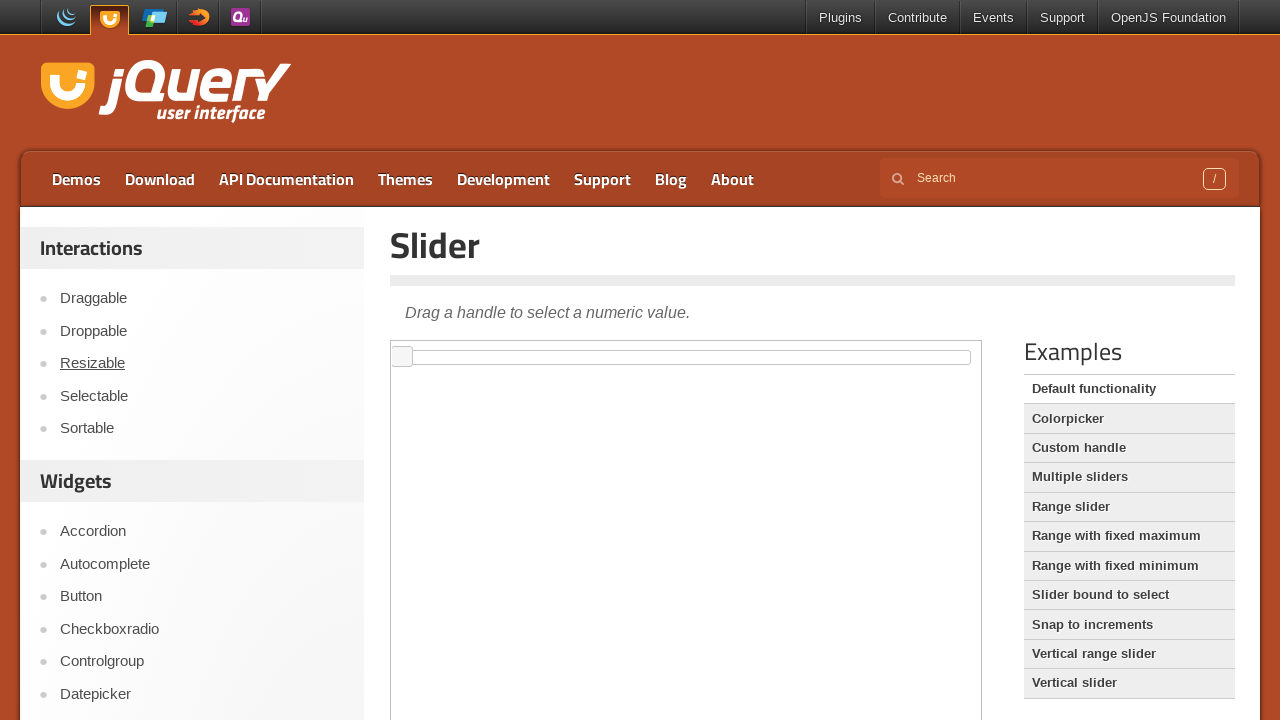

Located slider element
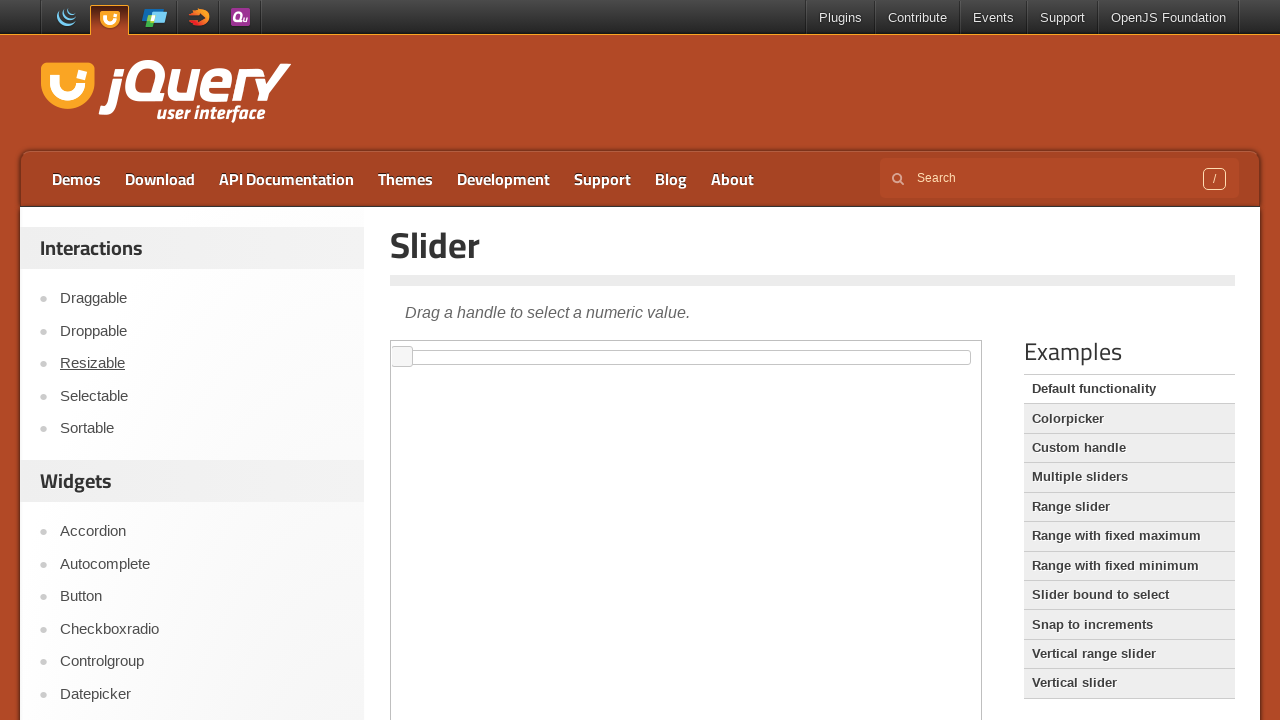

Slider element became visible
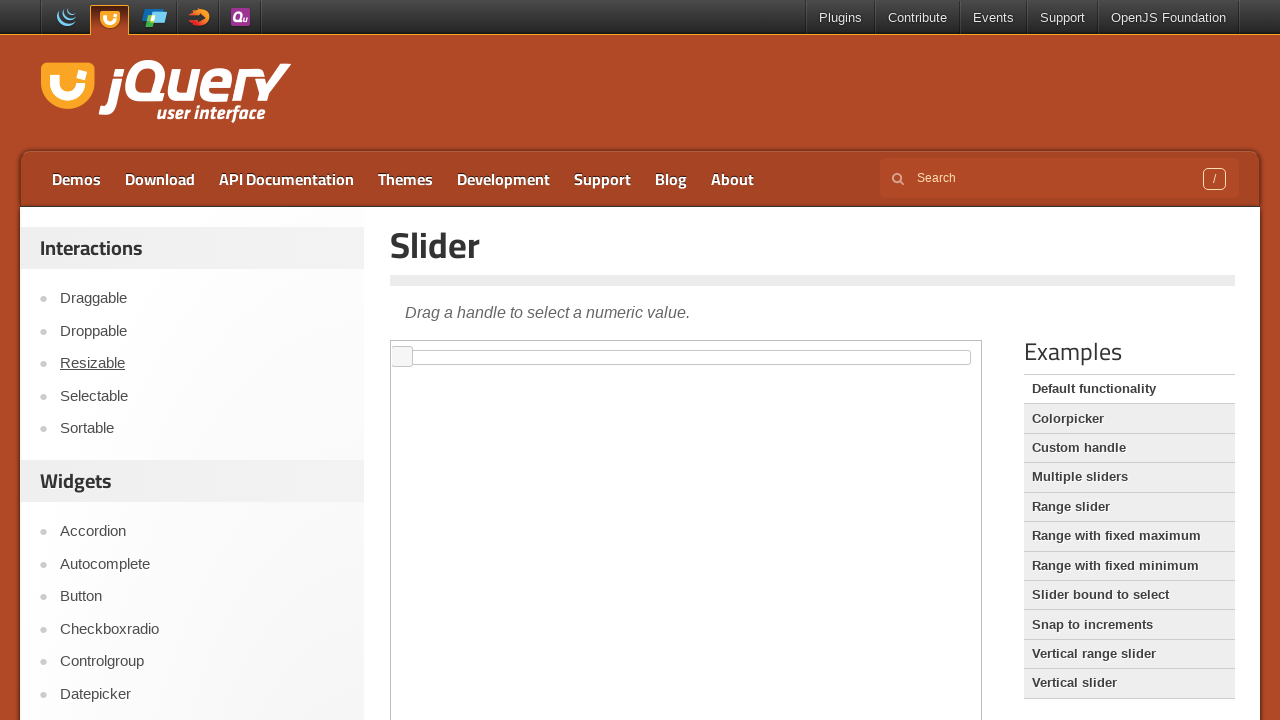

Retrieved slider bounding box
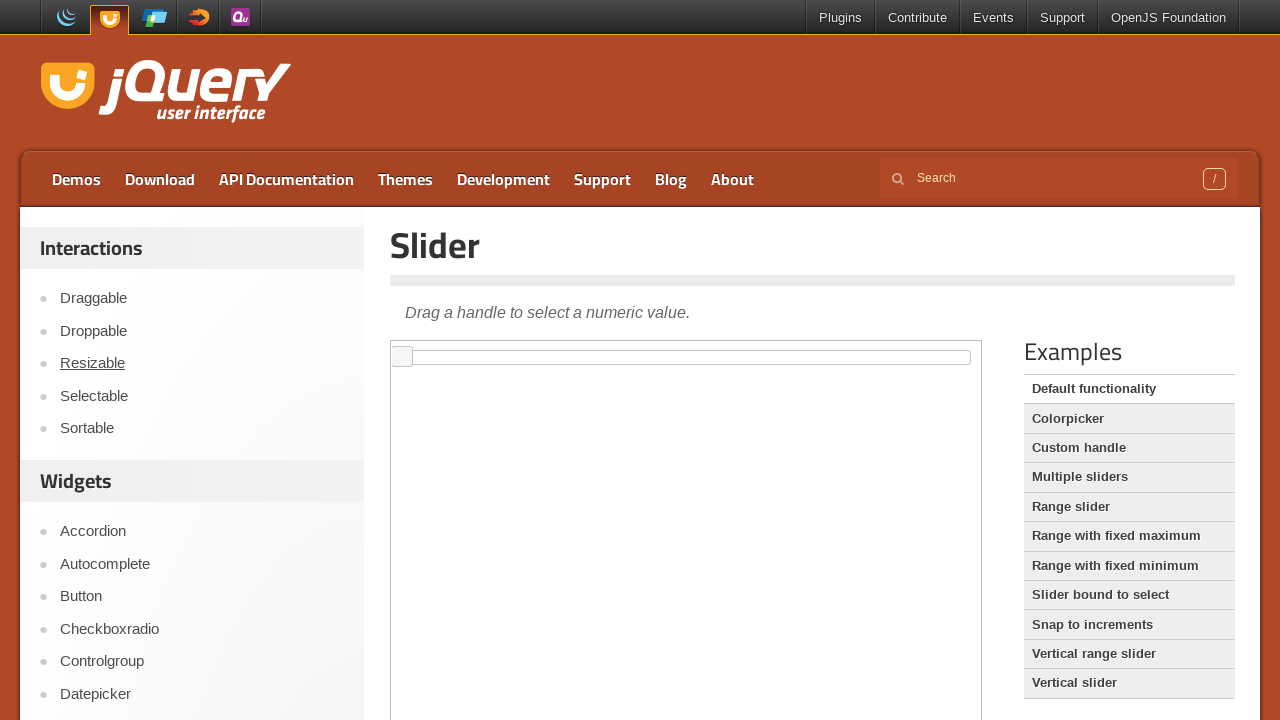

Dragged slider right by 225 pixels at (912, 358)
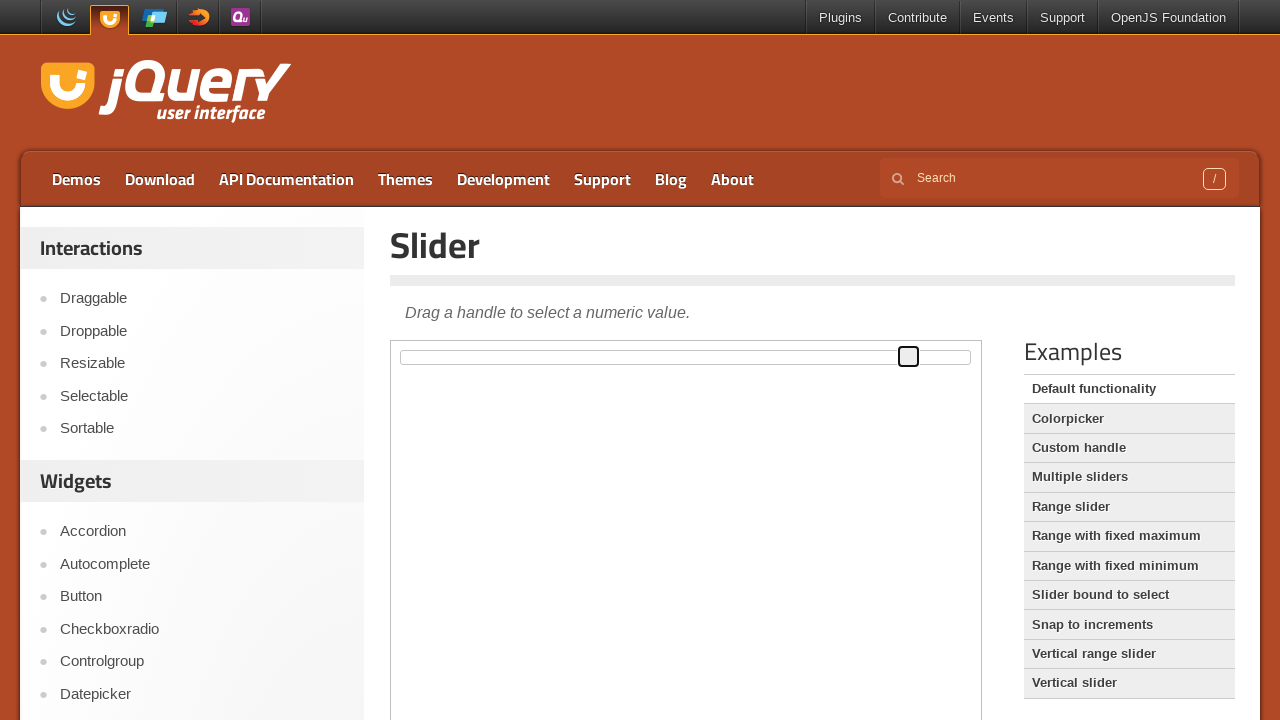

Dragged slider to center position at (687, 358)
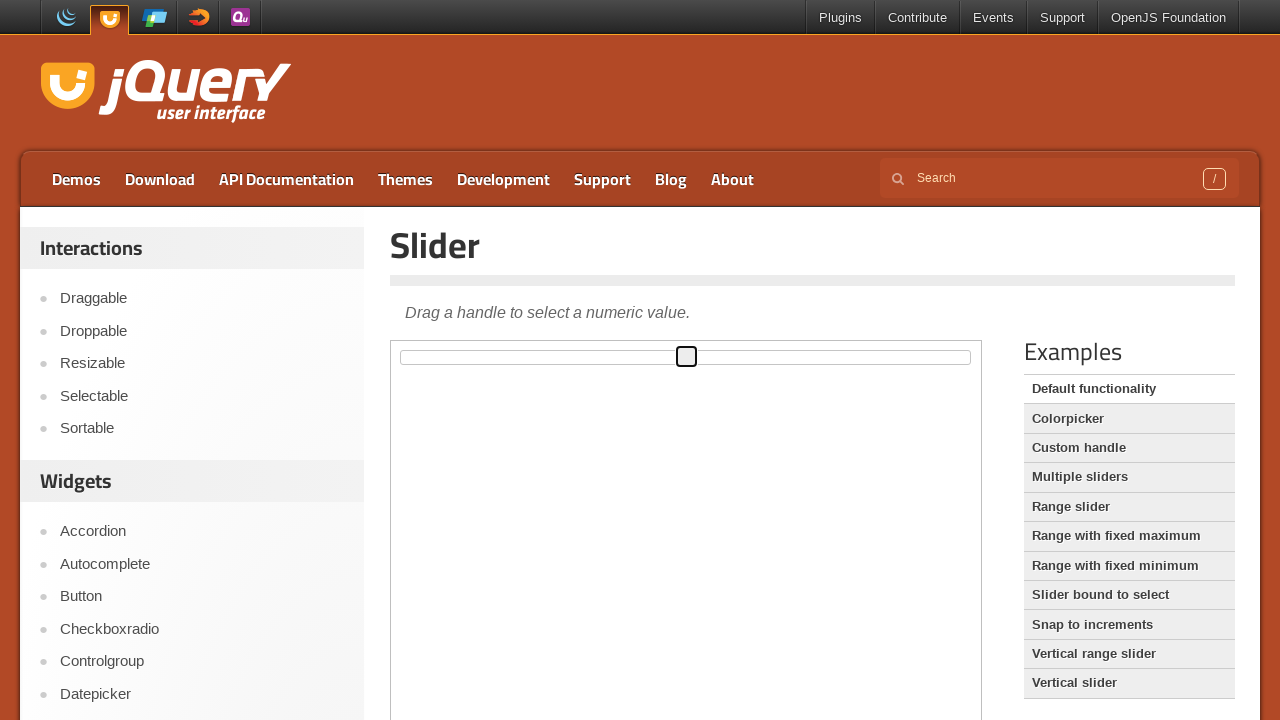

Dragged slider left by 100 pixels at (587, 358)
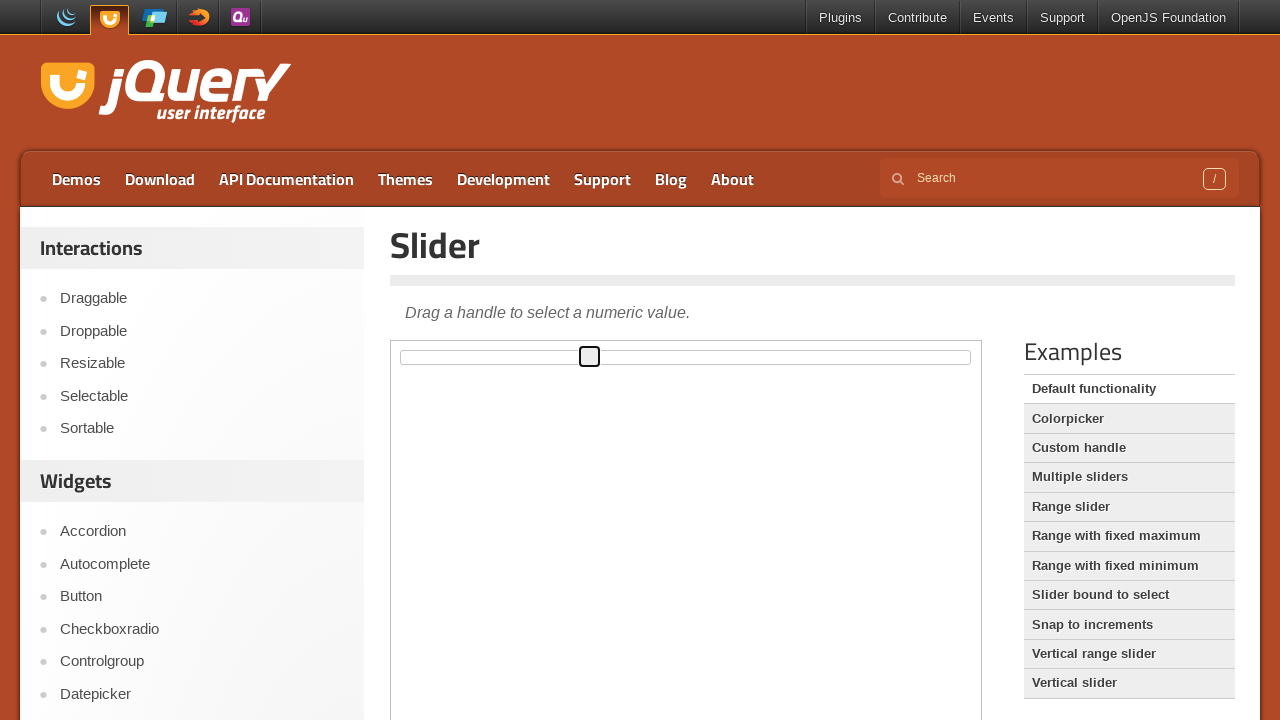

Dragged slider left by 175 pixels at (512, 358)
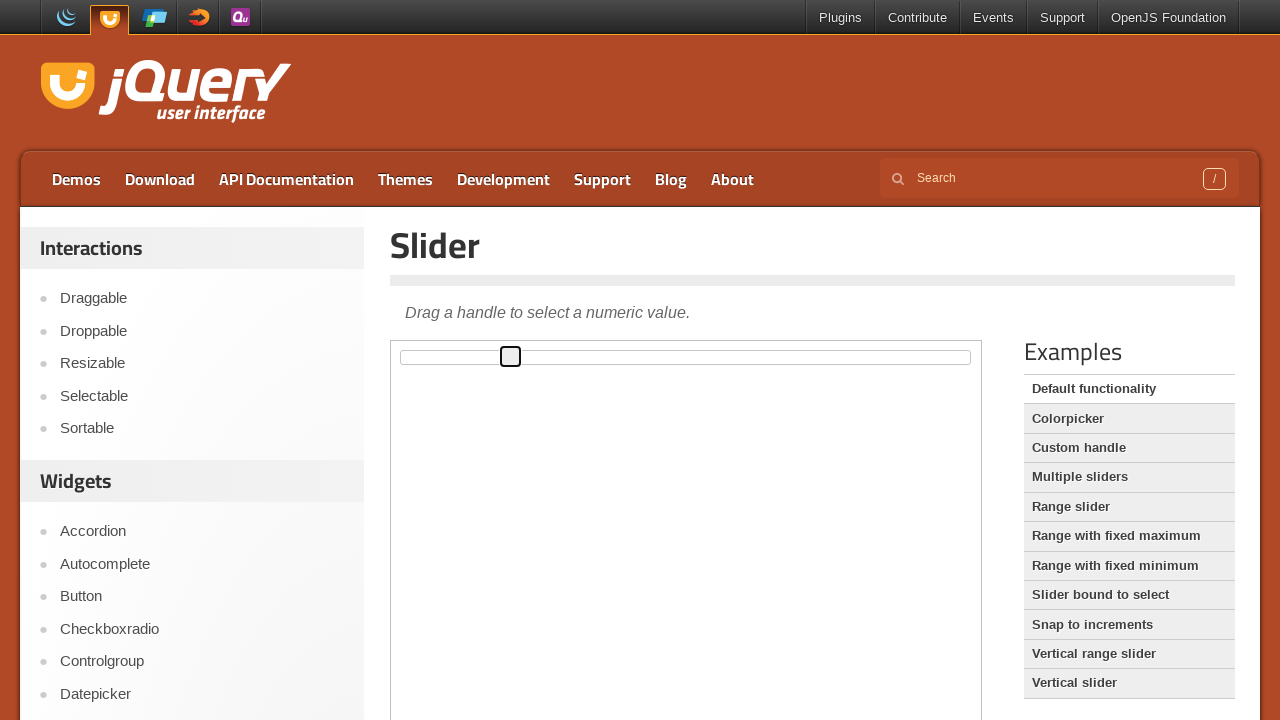

Dragged slider left by 225 pixels at (462, 358)
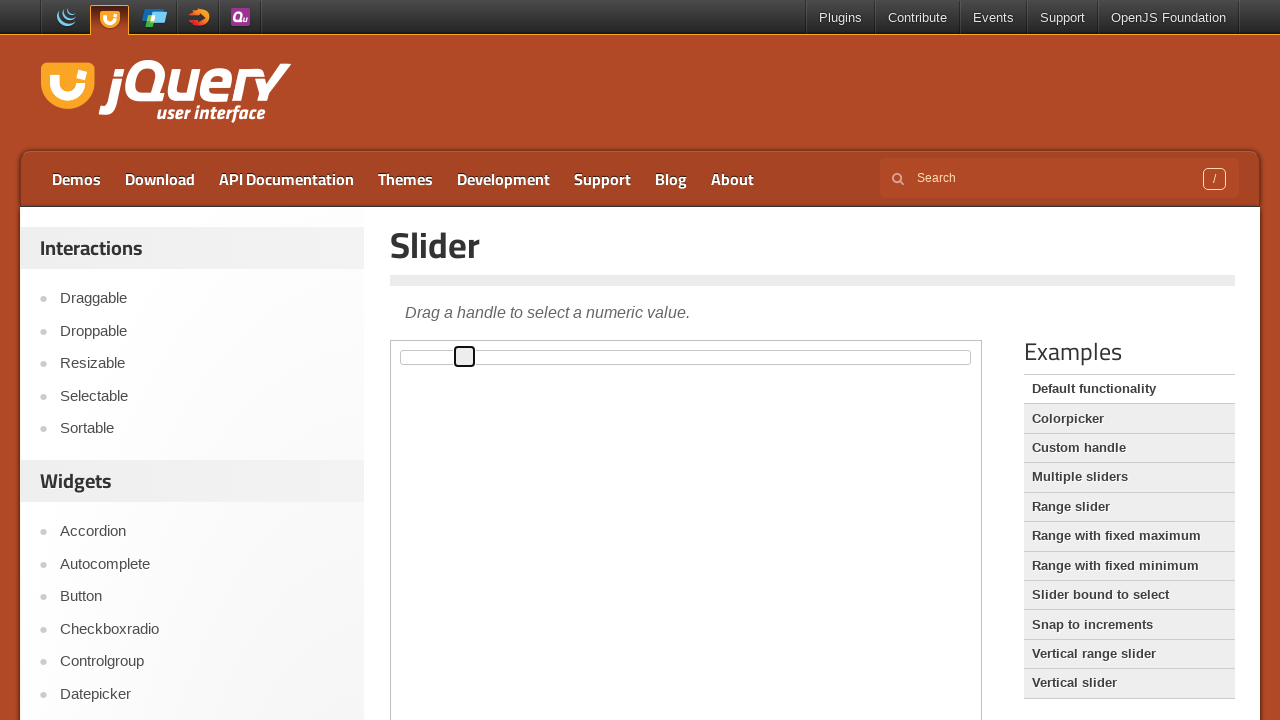

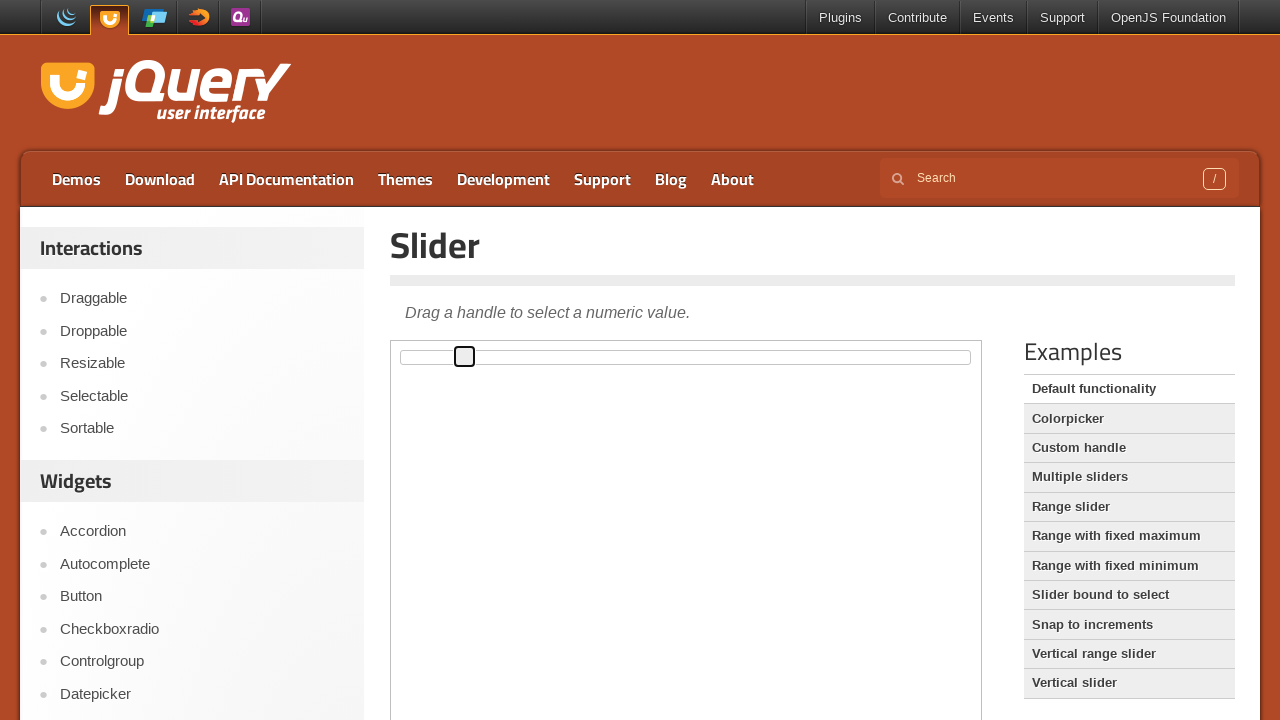